Tests JavaScript prompt dialog by clicking a button, entering text, accepting, and verifying the entered text is displayed

Starting URL: https://popageorgianvictor.github.io/PUBLISHED-WEBPAGES/alert_confirm_prompt

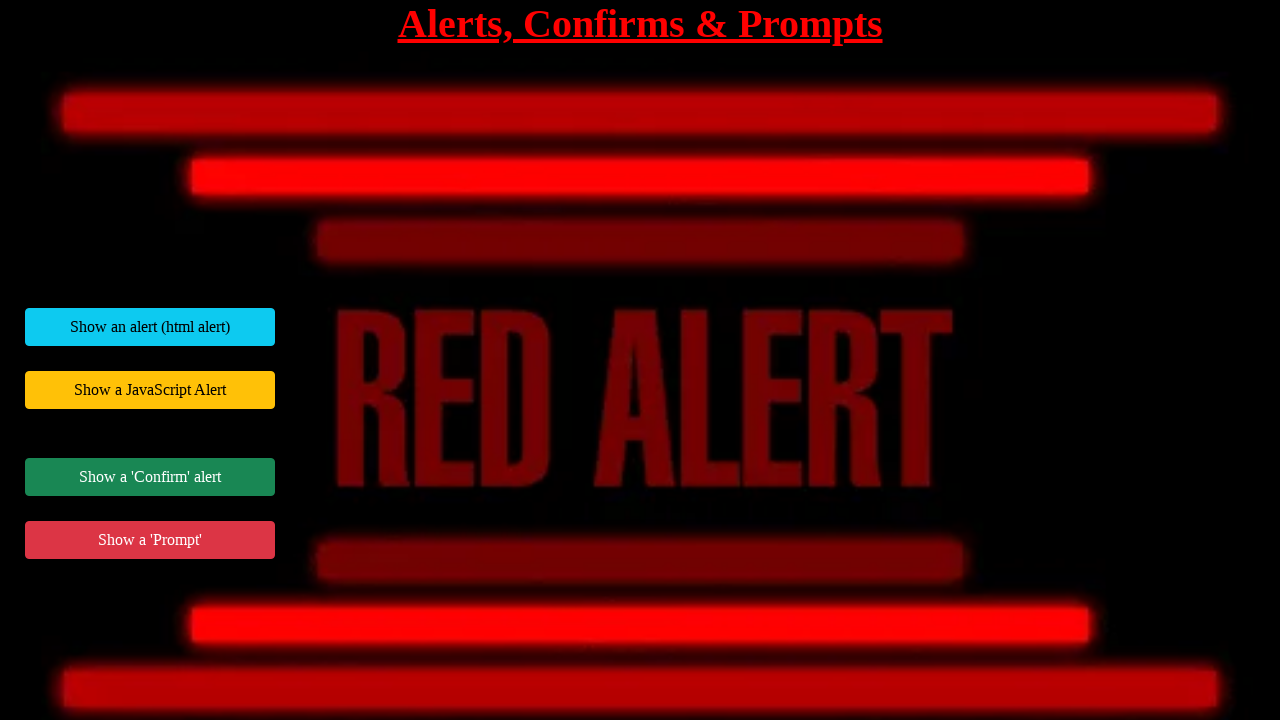

Set up dialog handler to accept prompt with text 'test'
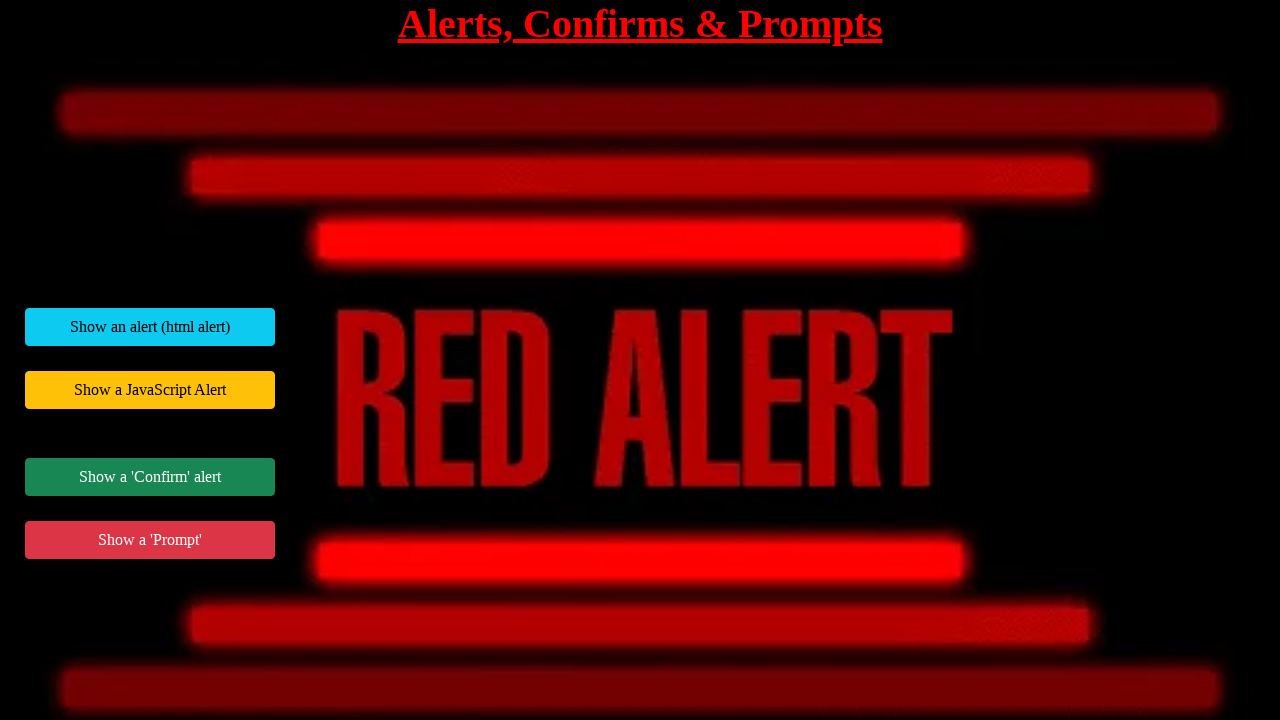

Clicked button to trigger JavaScript prompt dialog at (150, 540) on #jsPromptExample button
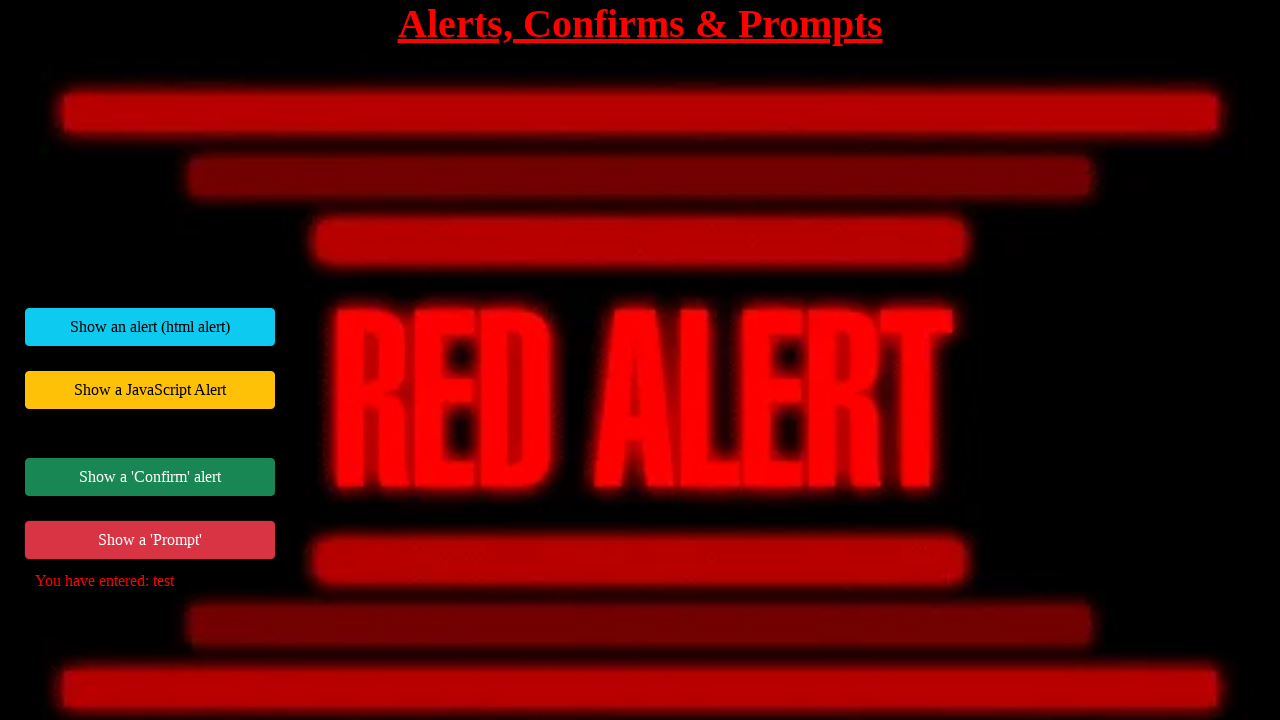

Response message element loaded
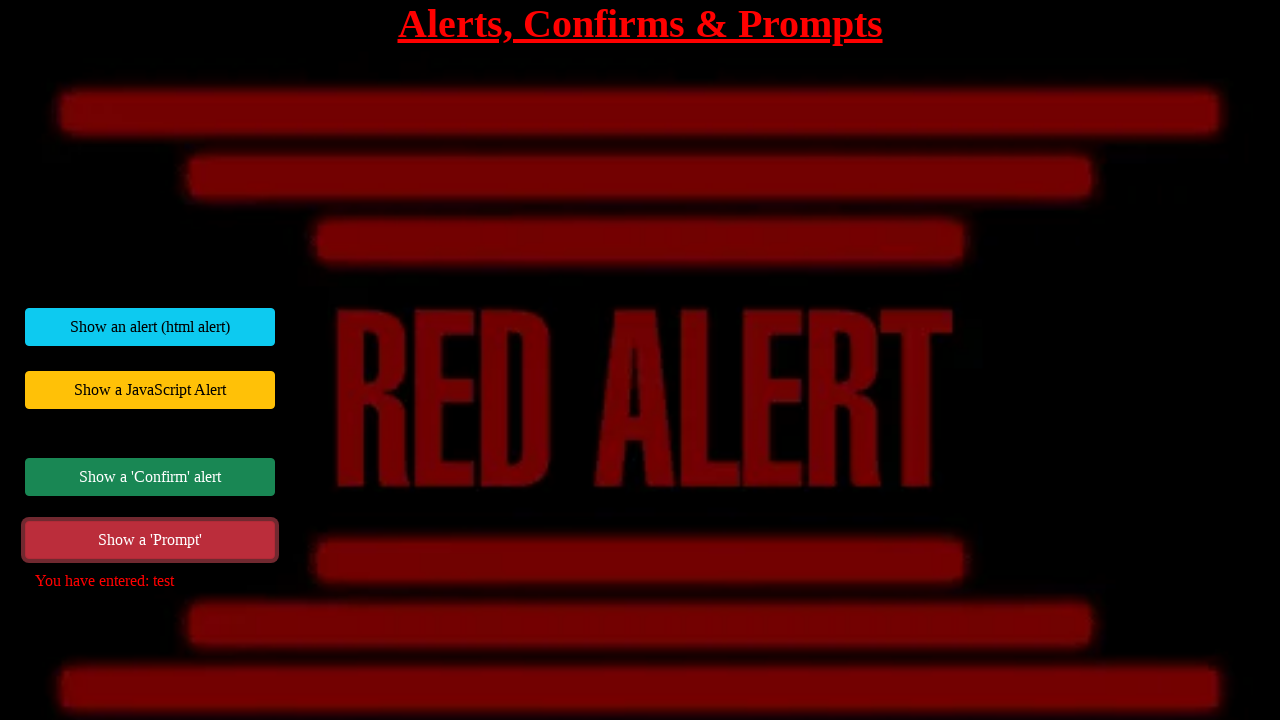

Retrieved response message text content
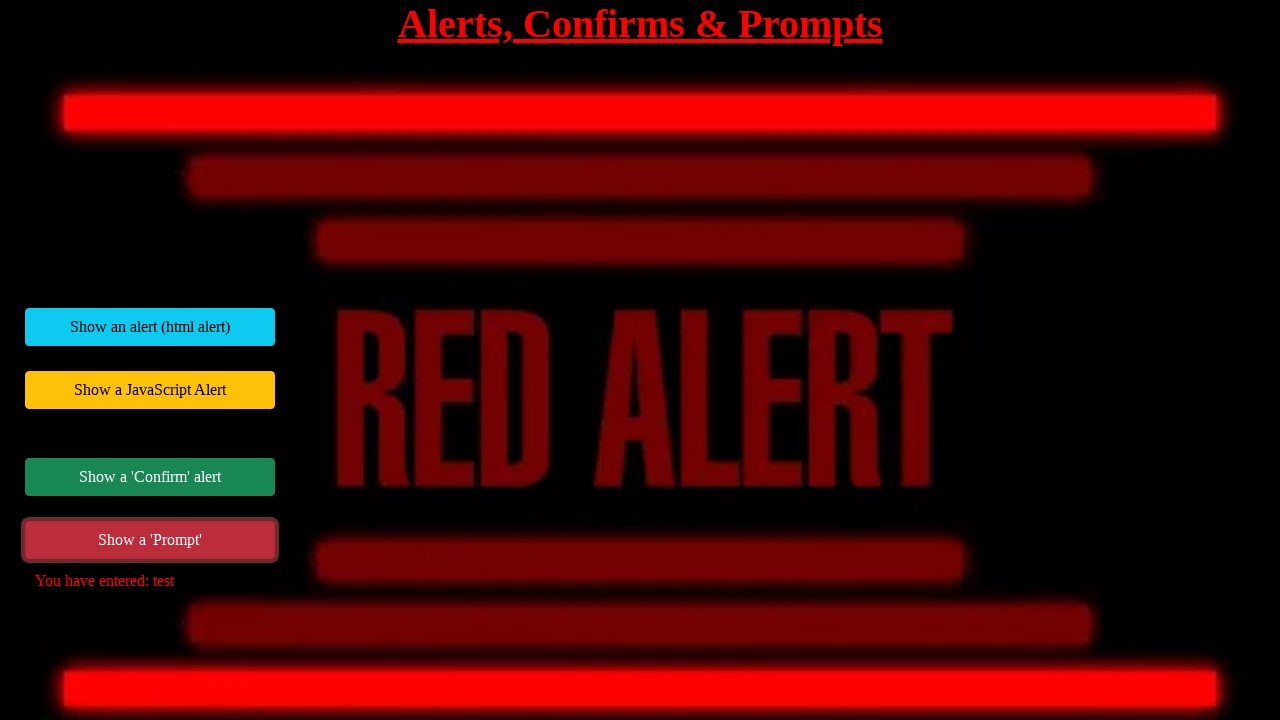

Verified response message matches expected text 'You have entered: test'
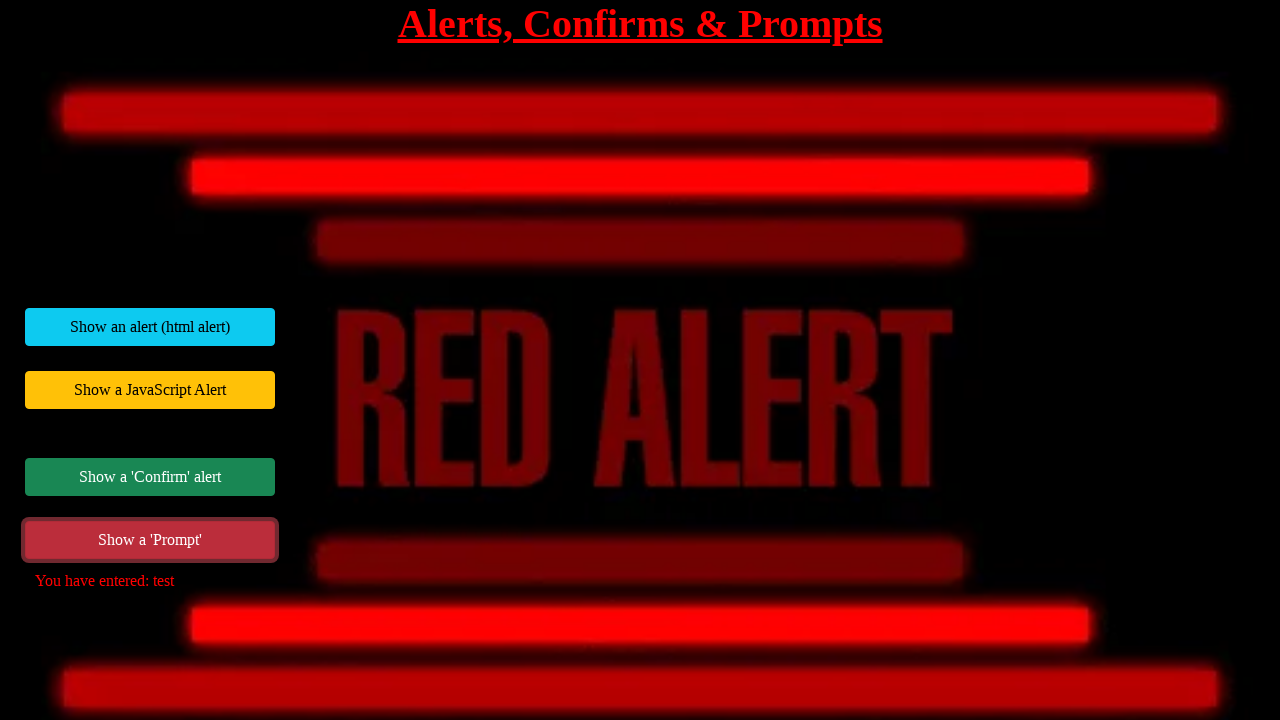

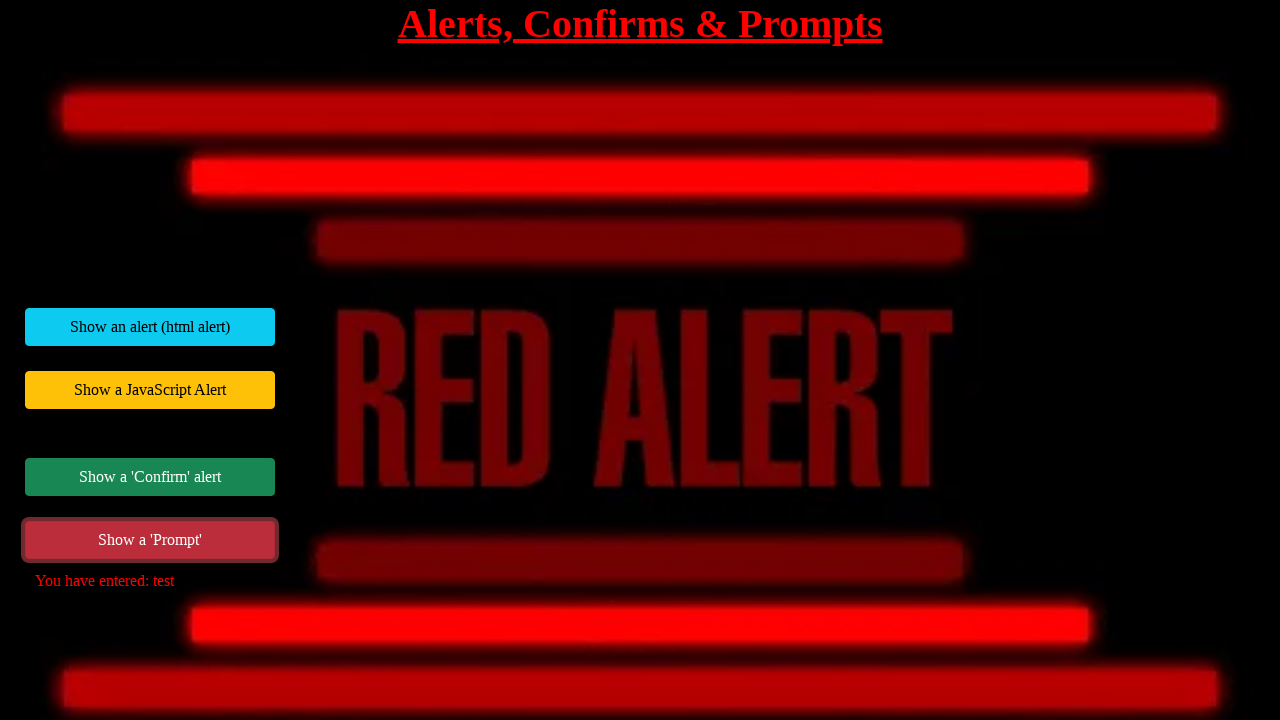